Tests iframe navigation and interaction, including nested iframes, by switching between frames and filling input fields

Starting URL: http://demo.automationtesting.in/Frames.html

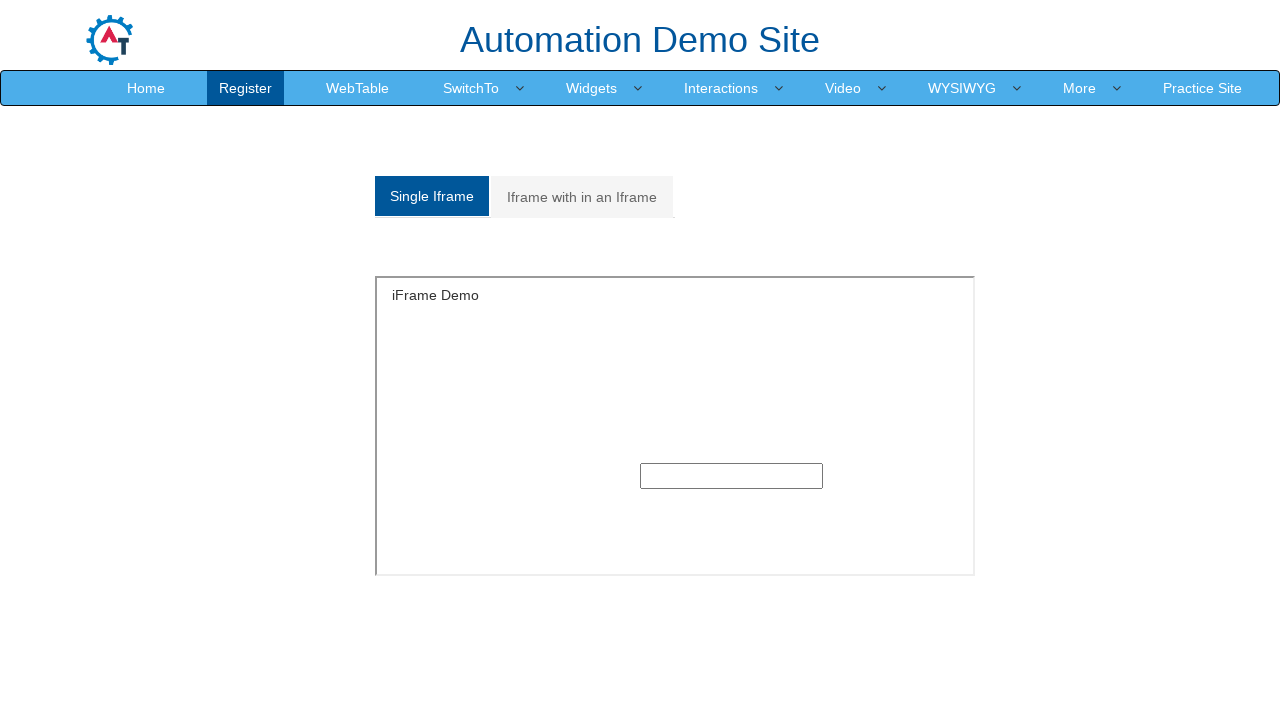

Switched to first iframe and filled input field with 'HCL' on iframe >> nth=0 >> internal:control=enter-frame >> xpath=/html/body/section/div/
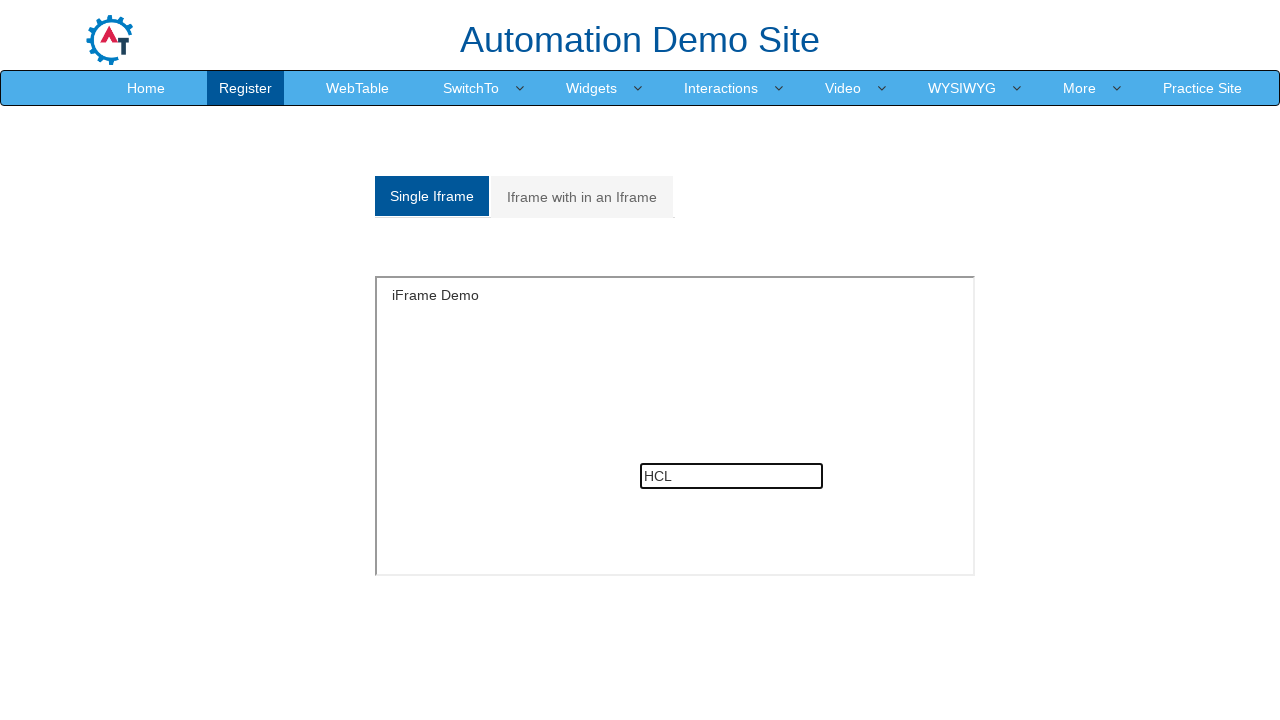

Clicked on 'Iframe with in an Iframe' tab at (582, 197) on xpath=//a[.='Iframe with in an Iframe']
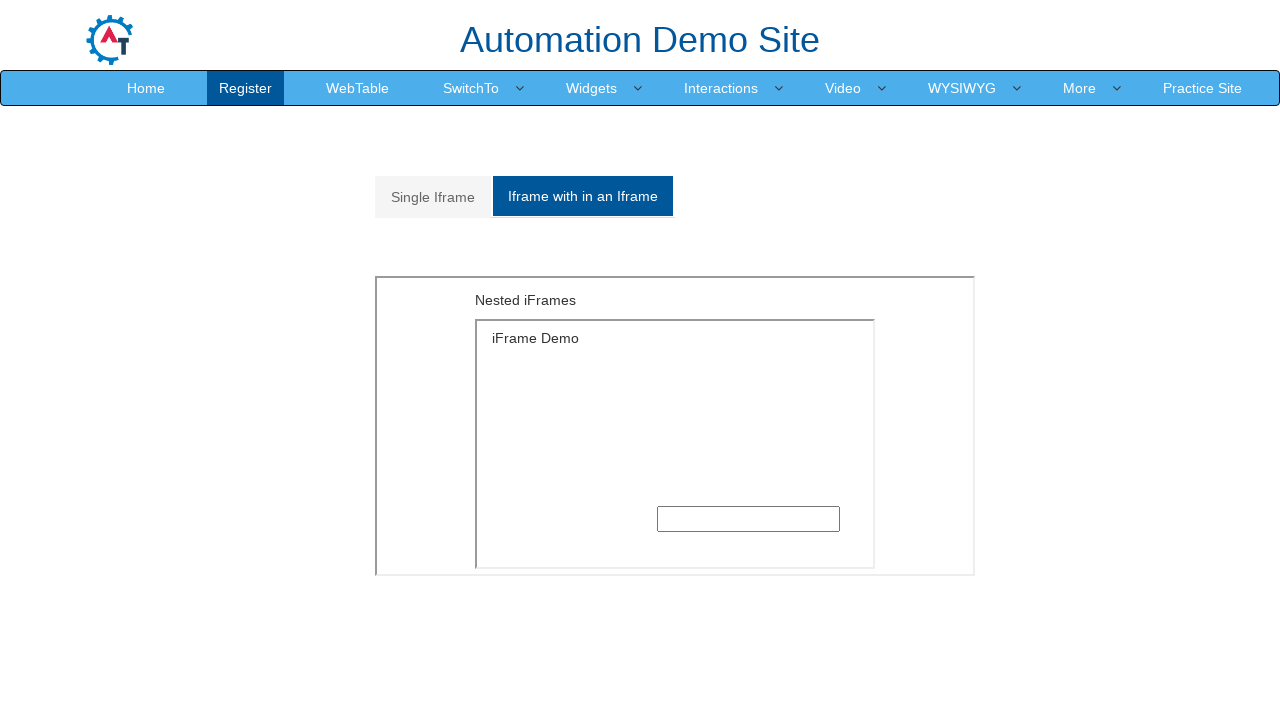

Located outer iframe with src 'MultipleFrames.html'
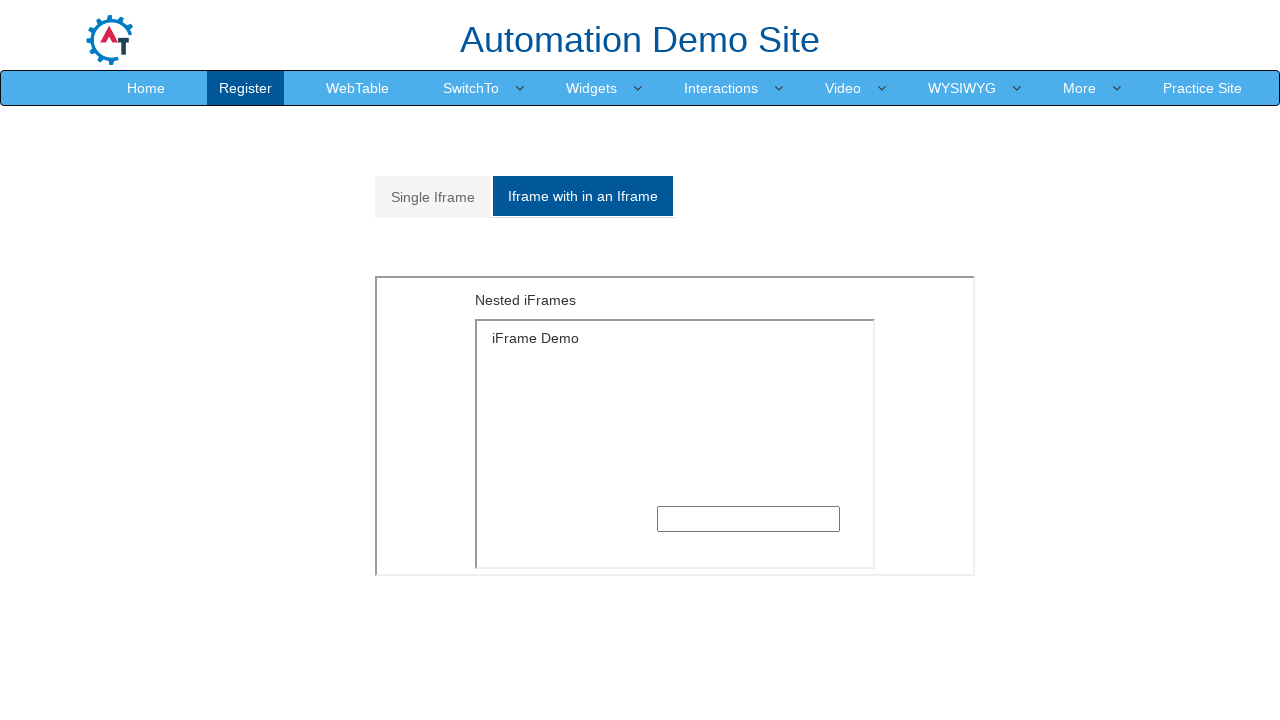

Located inner iframe nested within outer frame
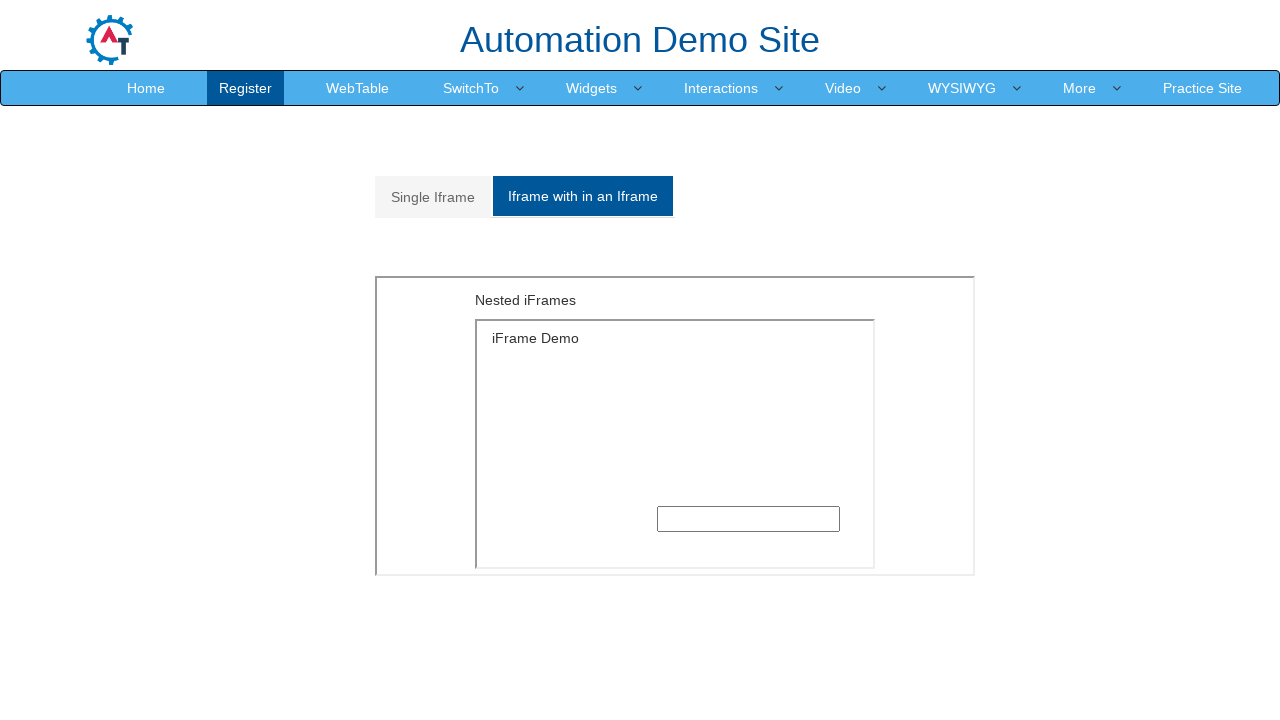

Located input field in nested iframe
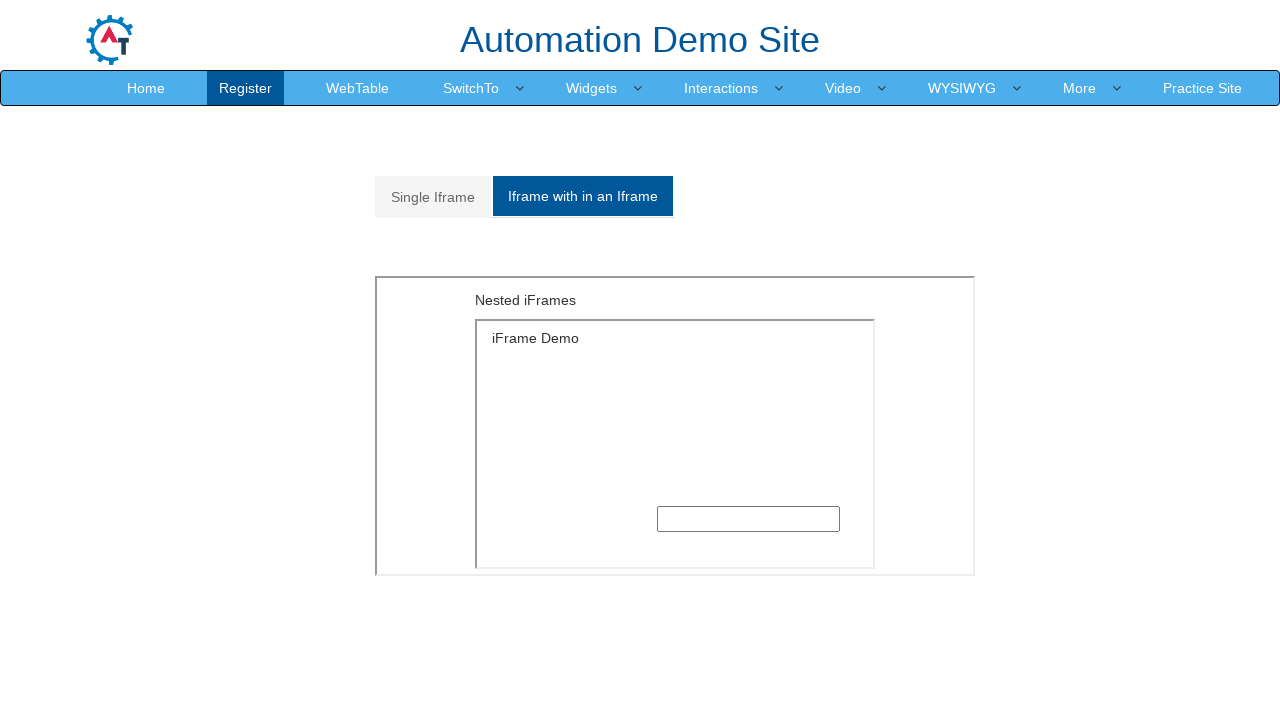

Clicked on input field in nested iframe at (748, 519) on xpath=//iframe[@src='MultipleFrames.html'] >> internal:control=enter-frame >> xp
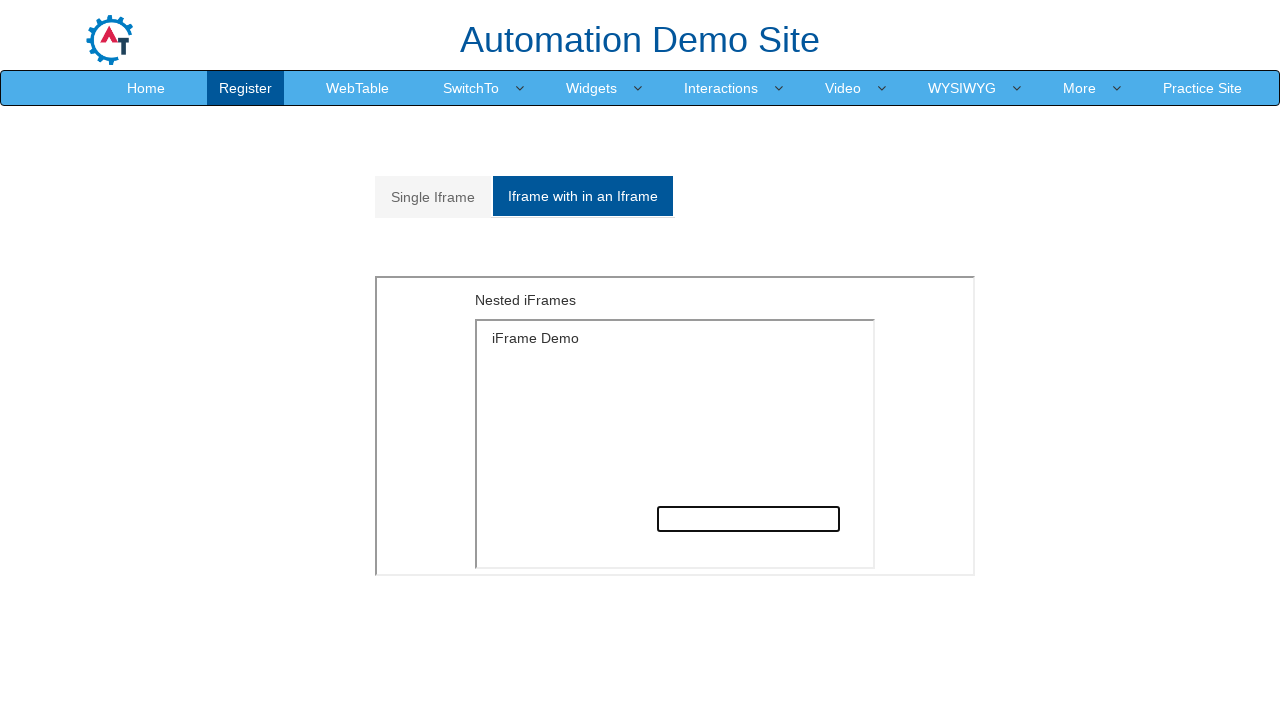

Filled nested iframe input field with 'Selenium' on xpath=//iframe[@src='MultipleFrames.html'] >> internal:control=enter-frame >> xp
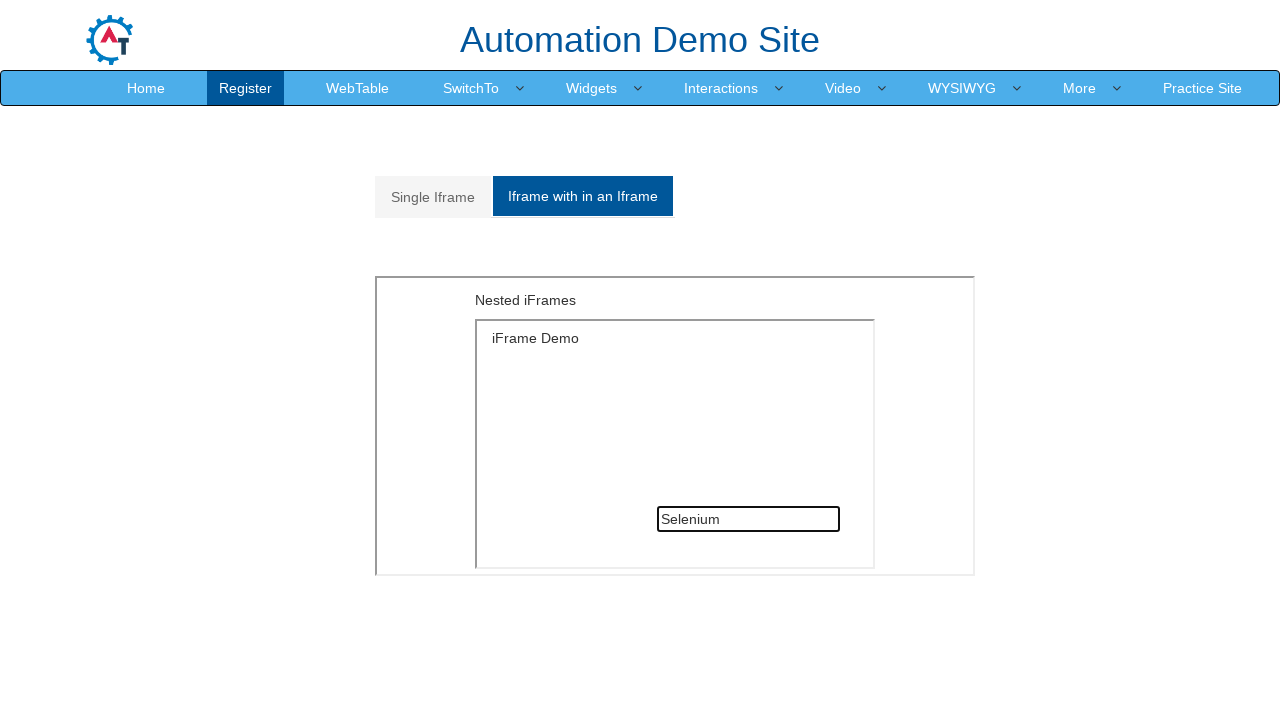

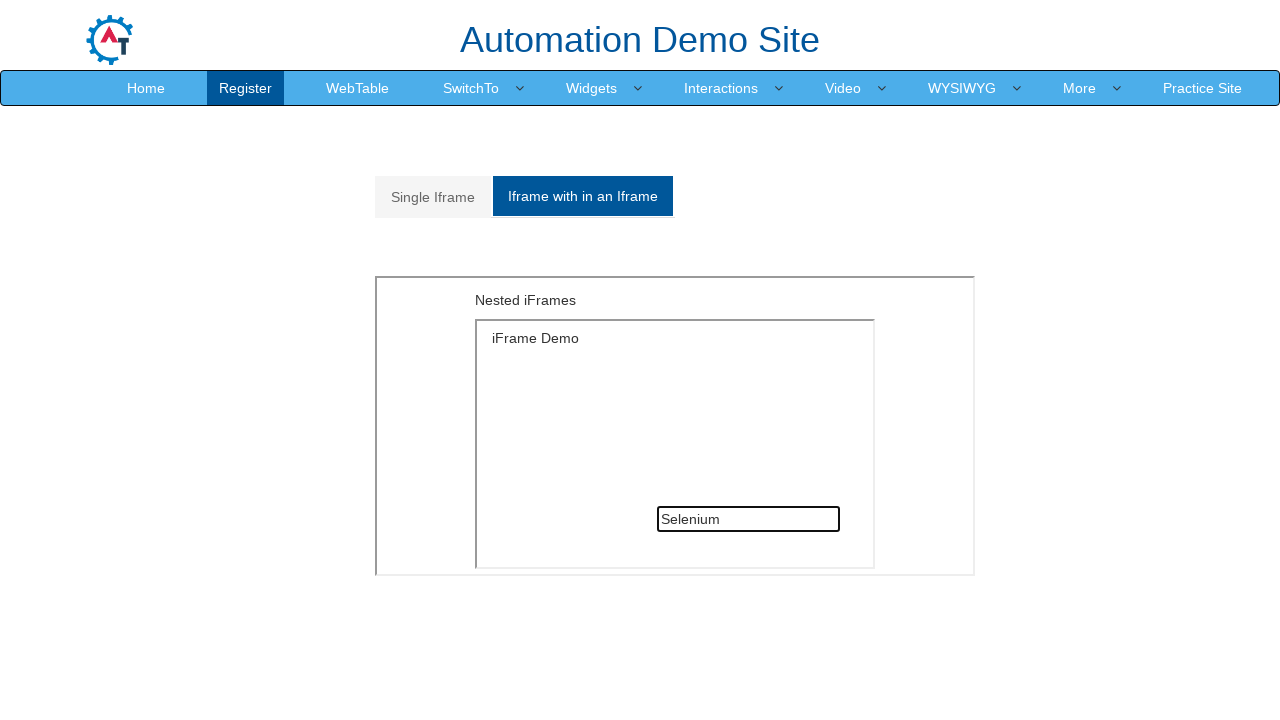